Tests JavaScript confirm dialog by clicking the confirm button, accepting it, and verifying the result text

Starting URL: https://the-internet.herokuapp.com/javascript_alerts

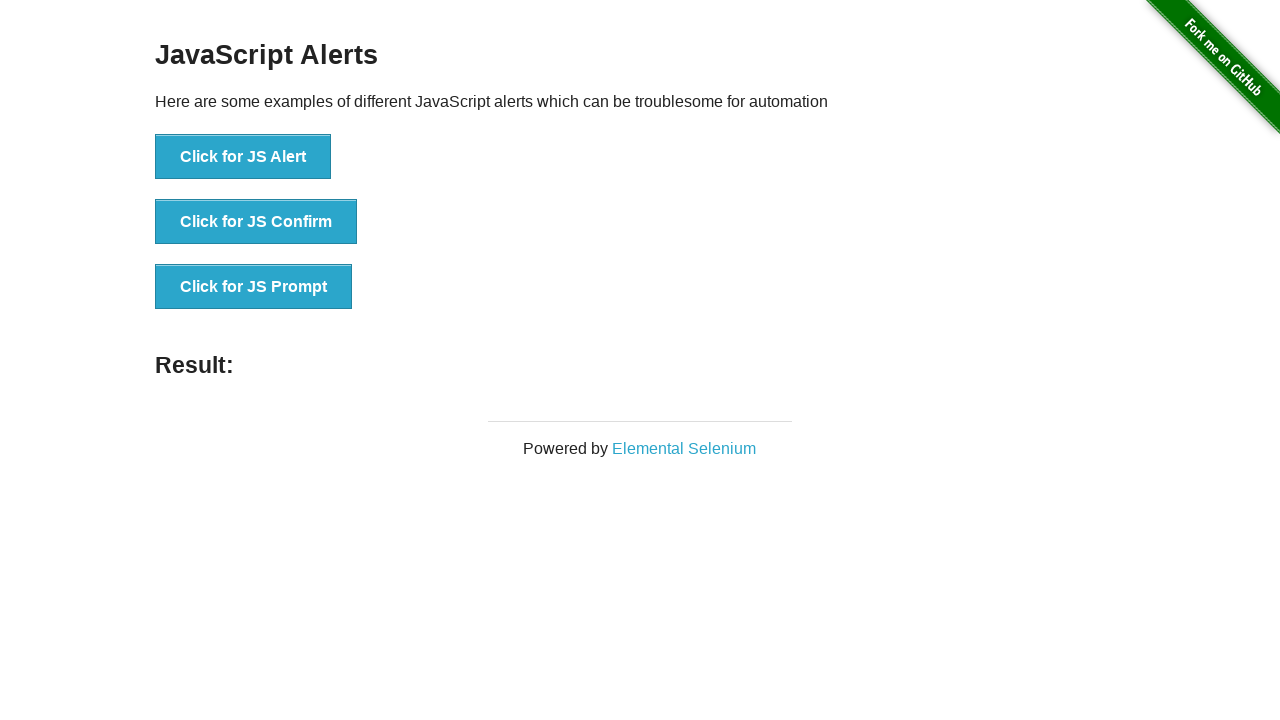

Set up dialog handler to accept confirm dialogs
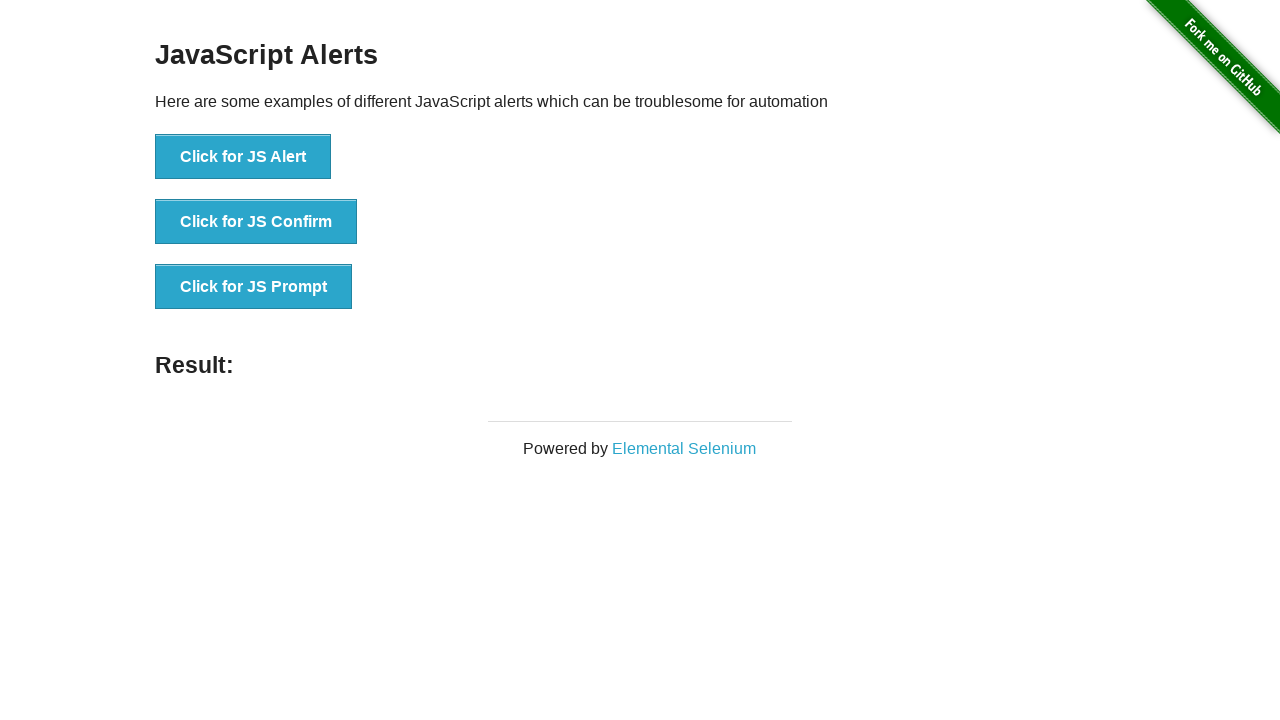

Clicked 'Click for JS Confirm' button at (256, 222) on xpath=//button[text()='Click for JS Confirm']
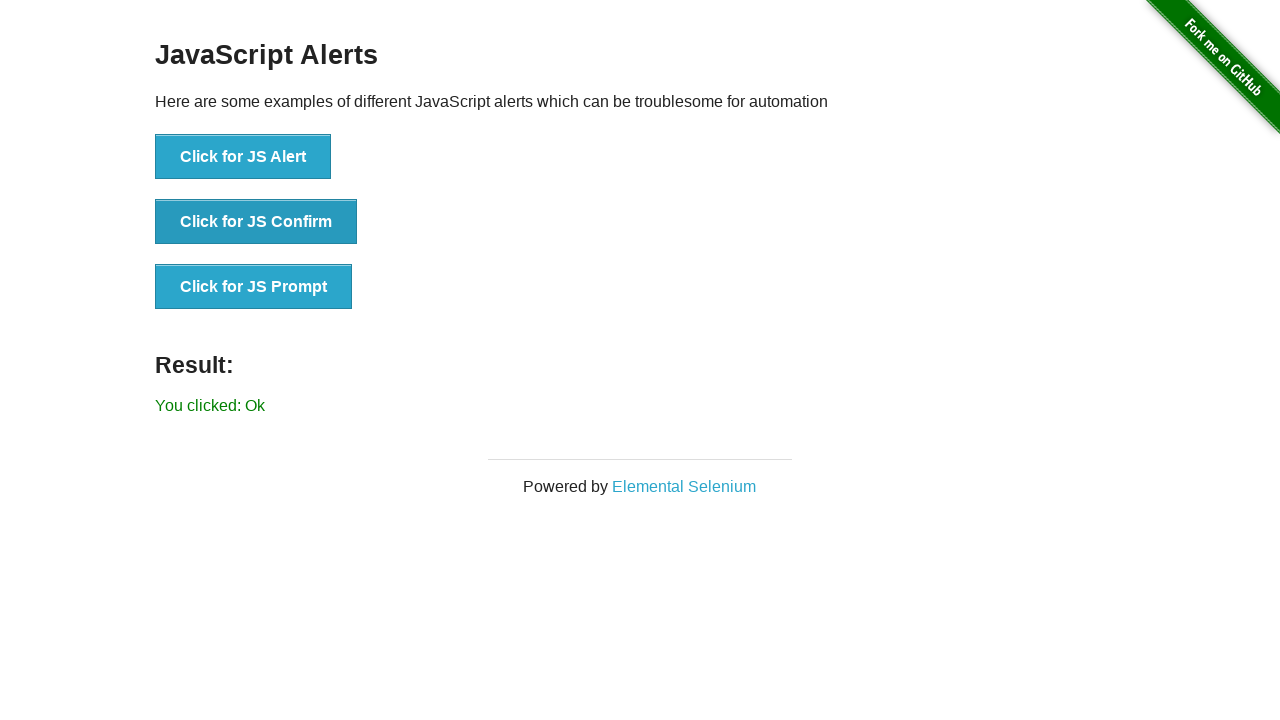

Retrieved result text from page
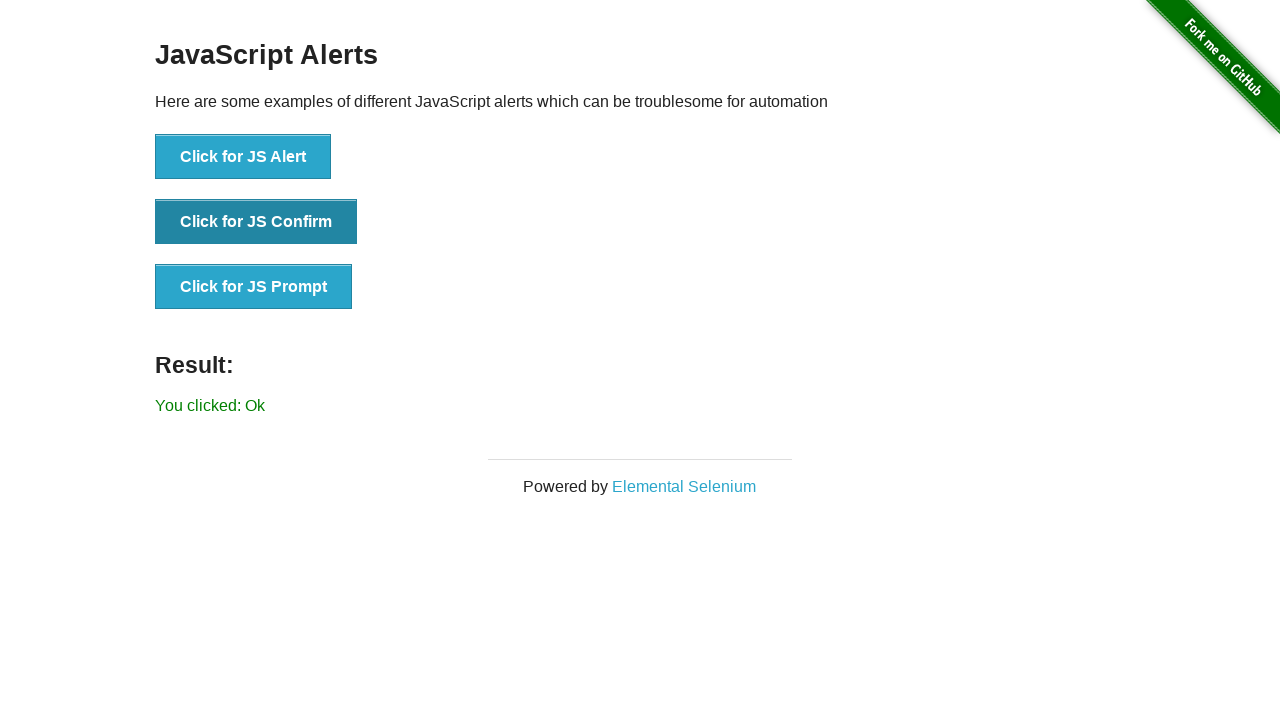

Verified result text is 'You clicked: Ok'
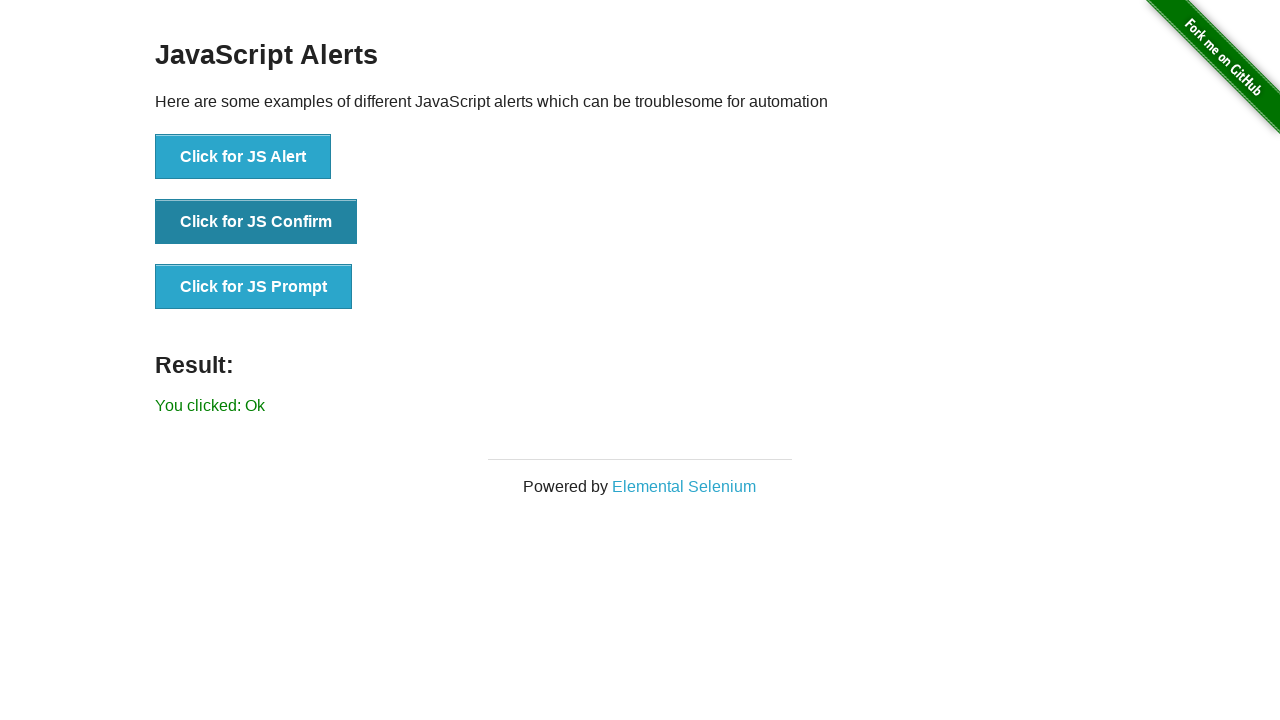

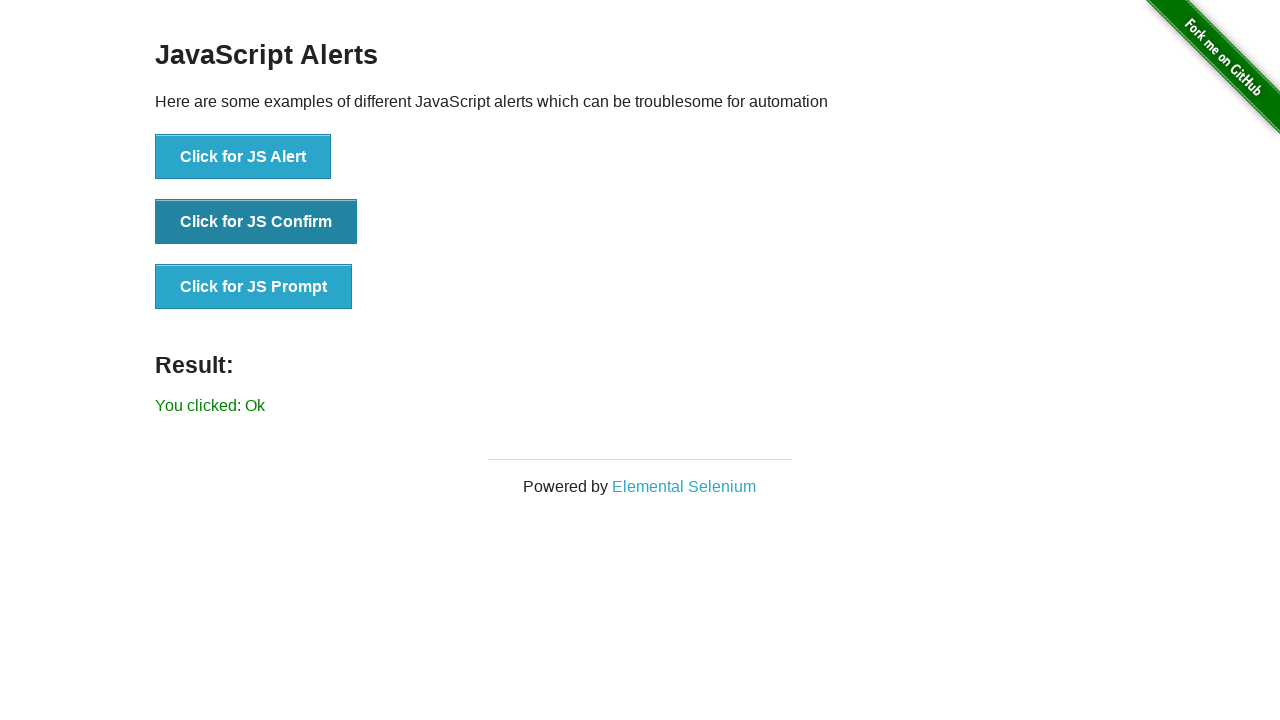